Navigates to a football statistics website, selects "All matches" option and filters by Spain country to view match data

Starting URL: https://www.adamchoi.co.uk/teamgoals/detailed

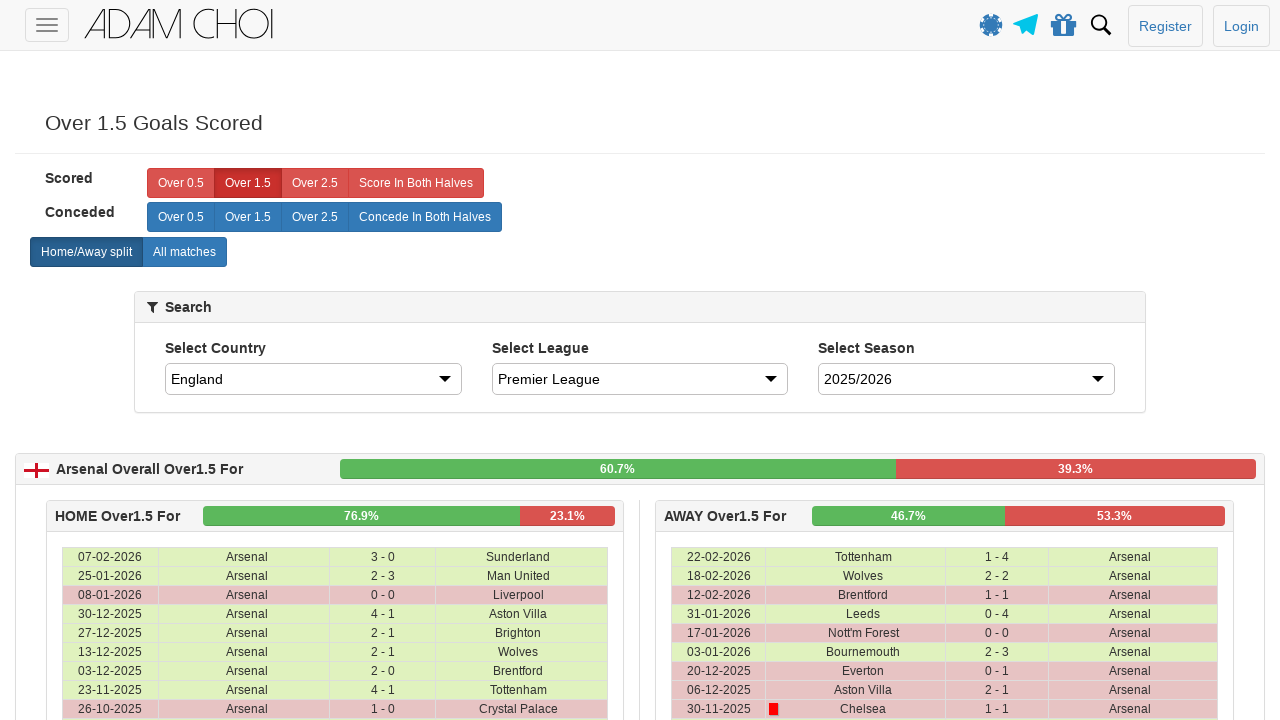

Clicked 'All matches' button at (184, 252) on xpath=//label[@analytics-event="All matches"]
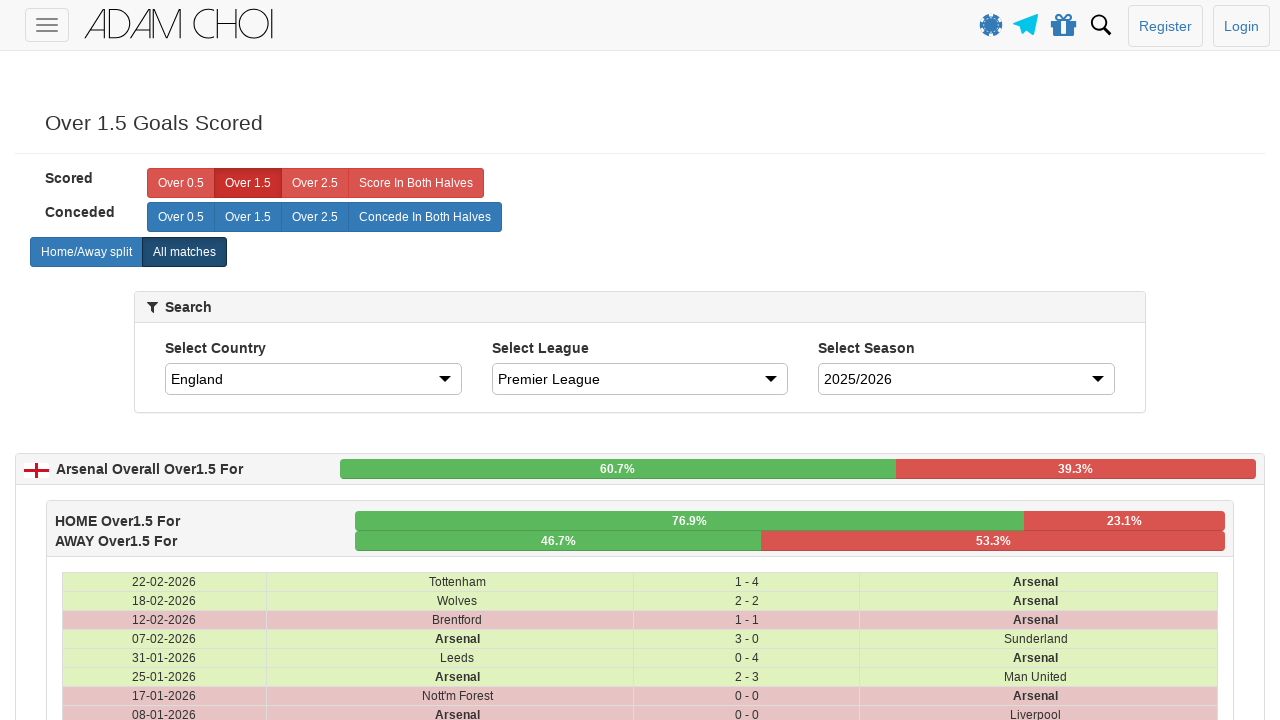

Selected Spain from country dropdown on #country
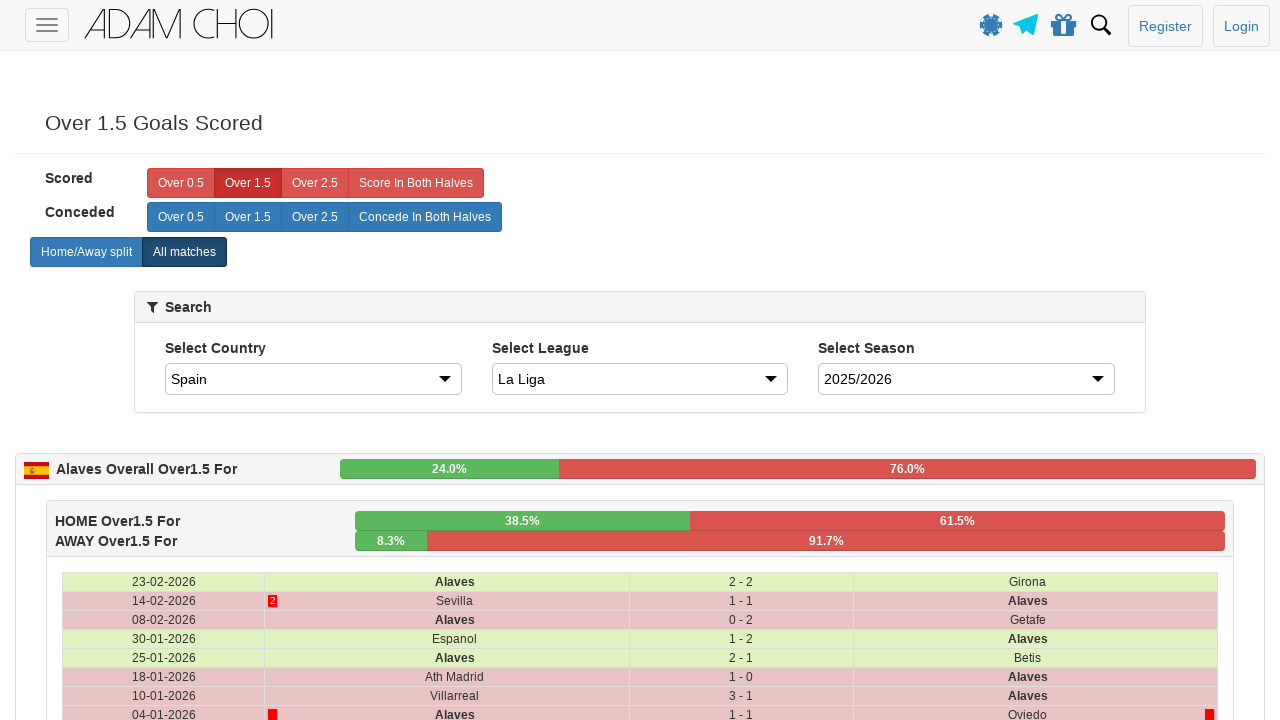

Waited for table to update with filtered results
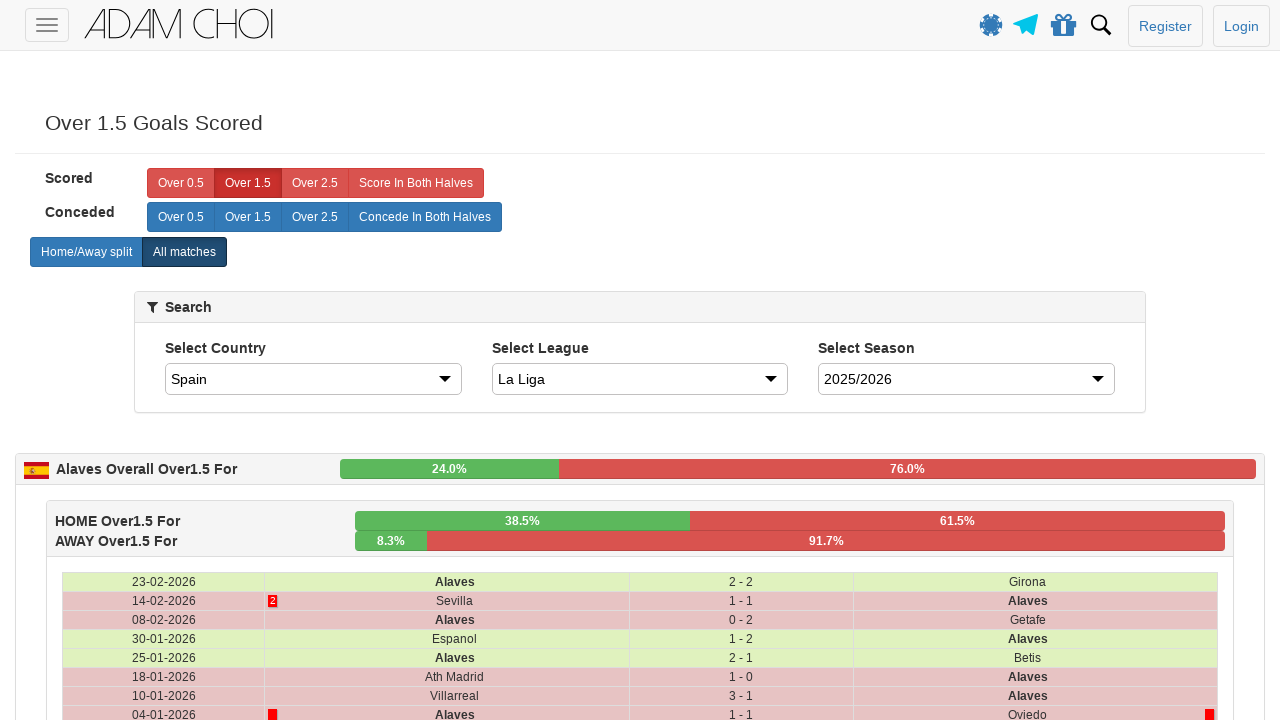

Verified match rows are present in table
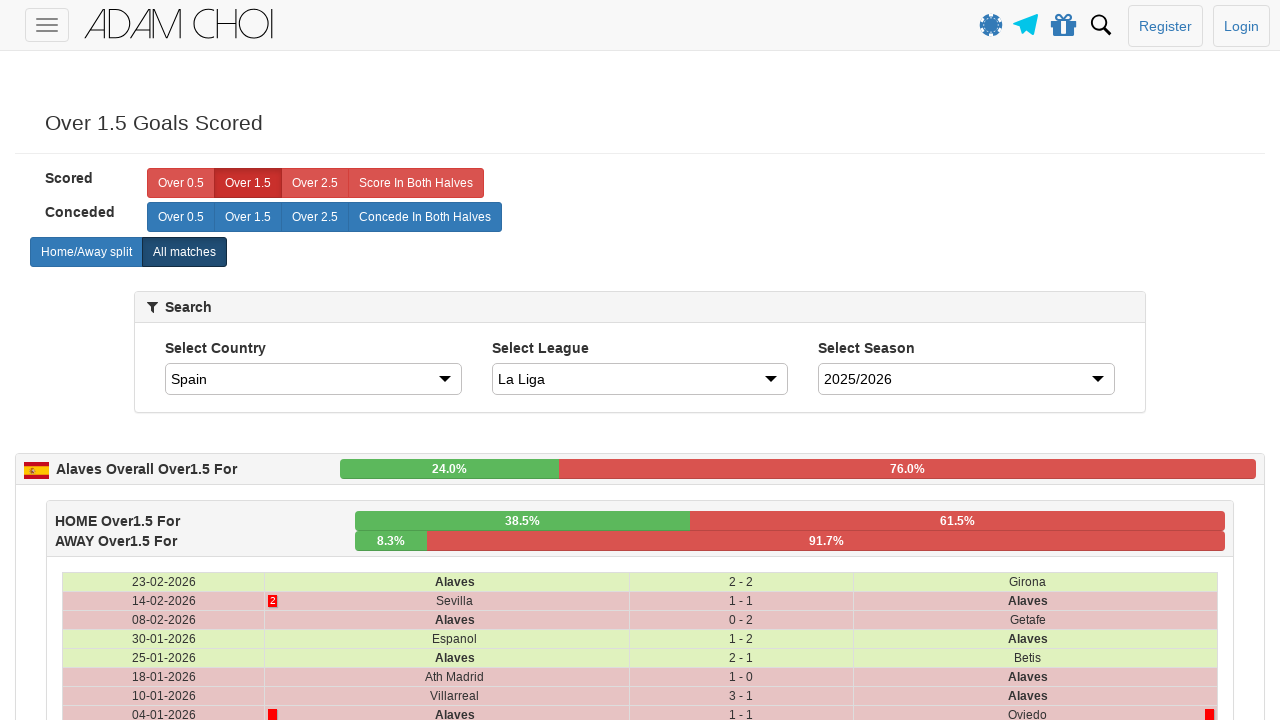

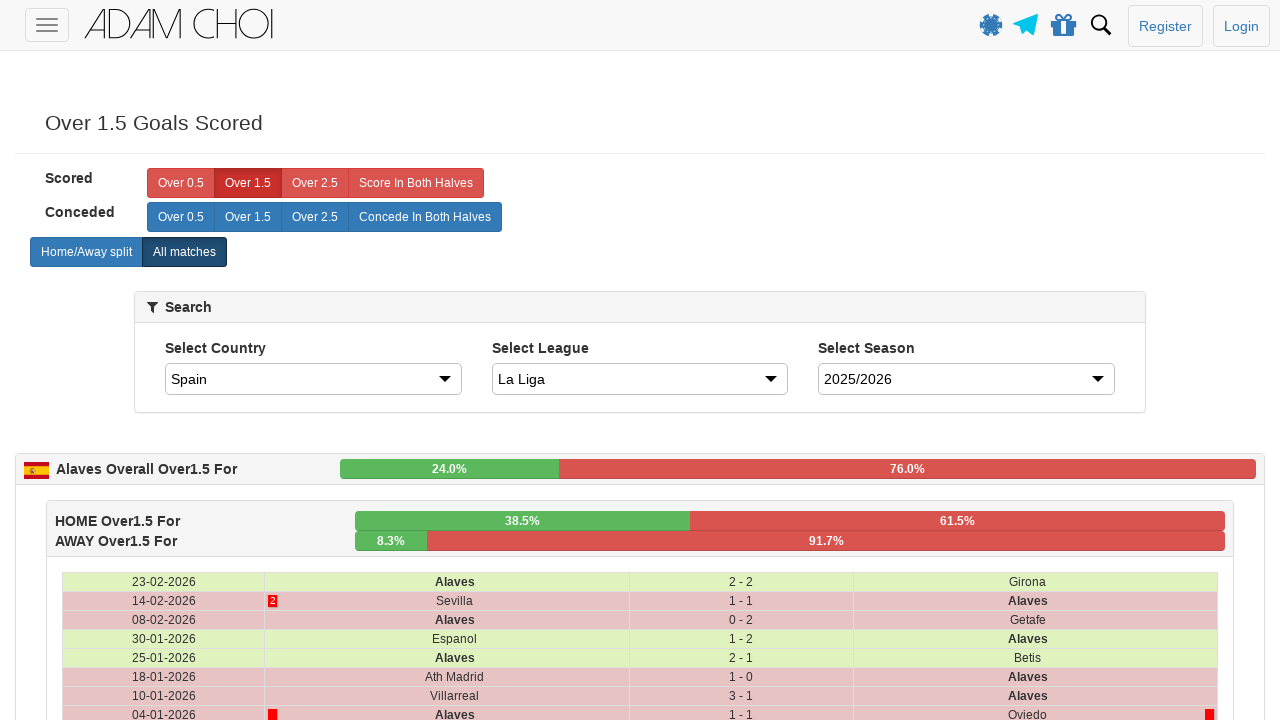